Navigates to Greens Tech Selenium course content page and verifies the page loads by checking the title is available

Starting URL: http://greenstech.in/selenium-course-content.html

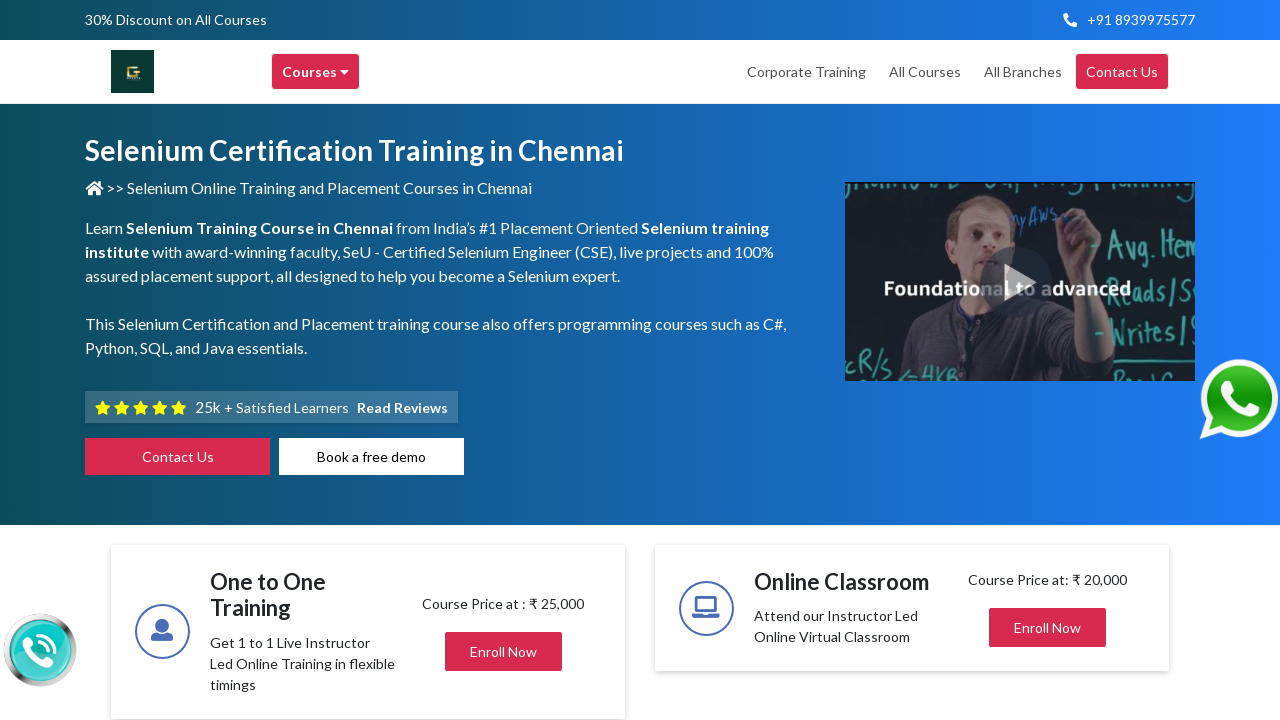

Navigated to Greens Tech Selenium course content page
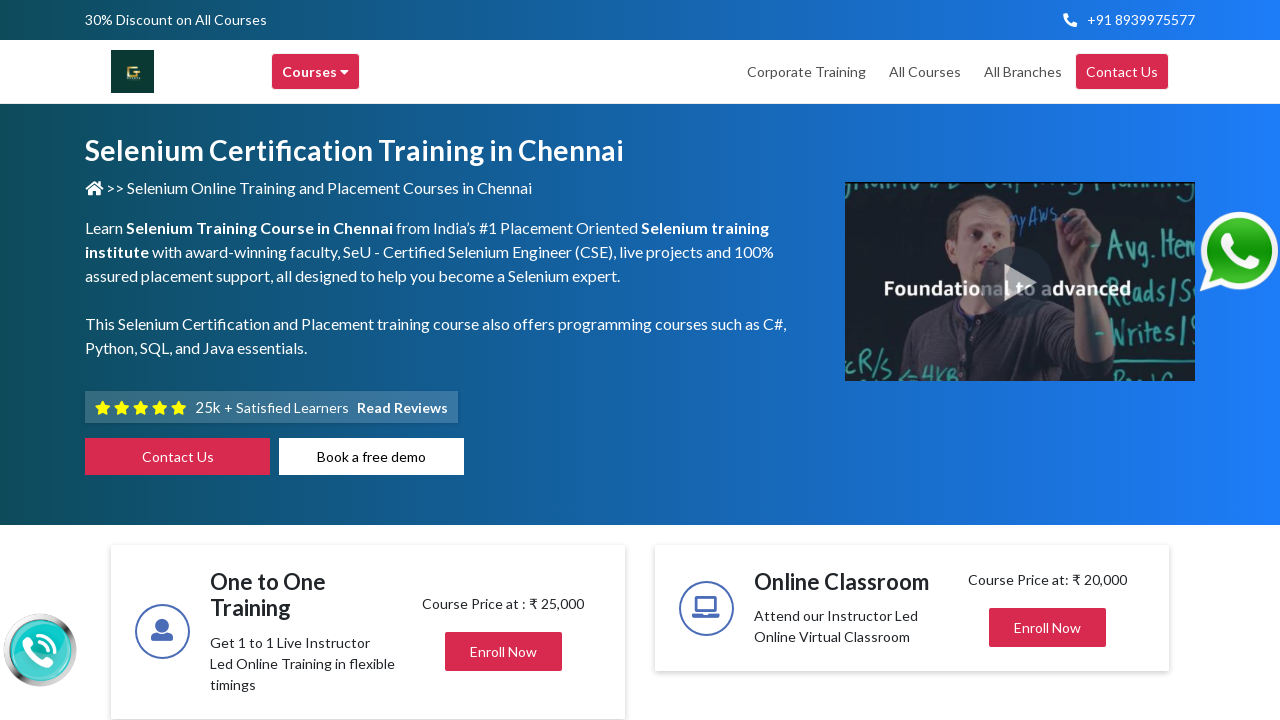

Page DOM content loaded
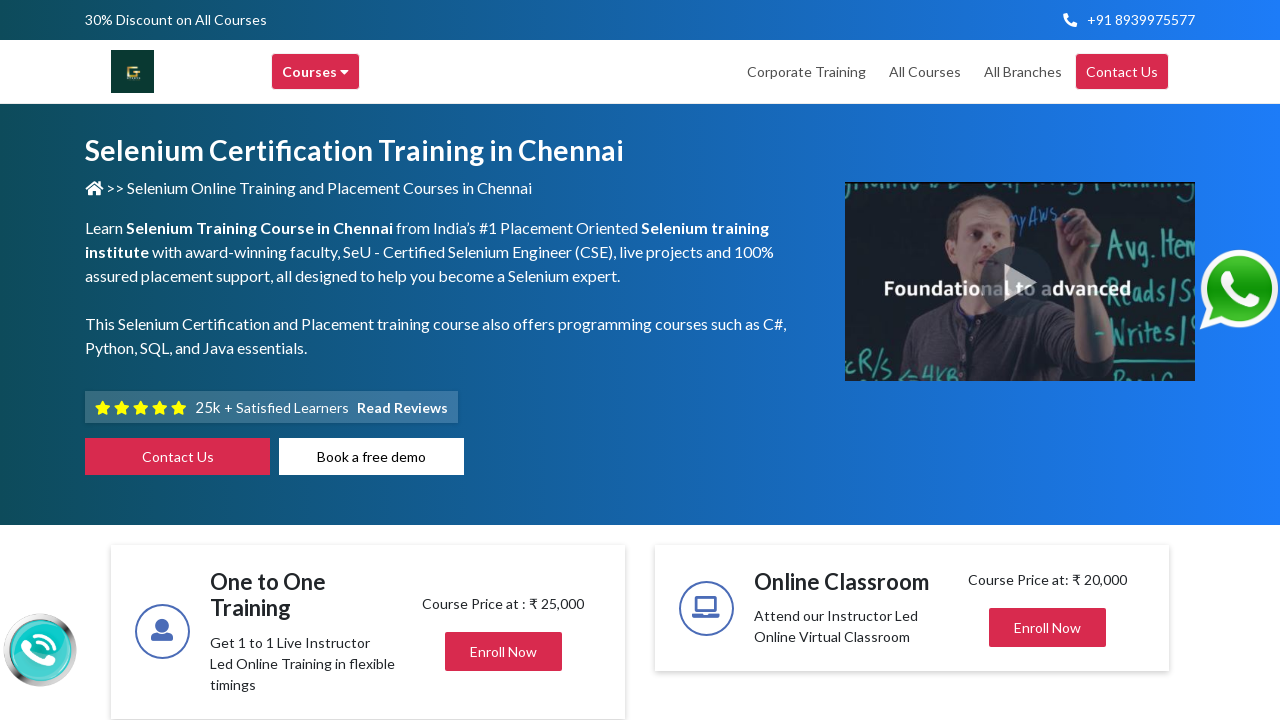

Retrieved page title: 'Selenium Training in Chennai | Selenium Certification Courses'
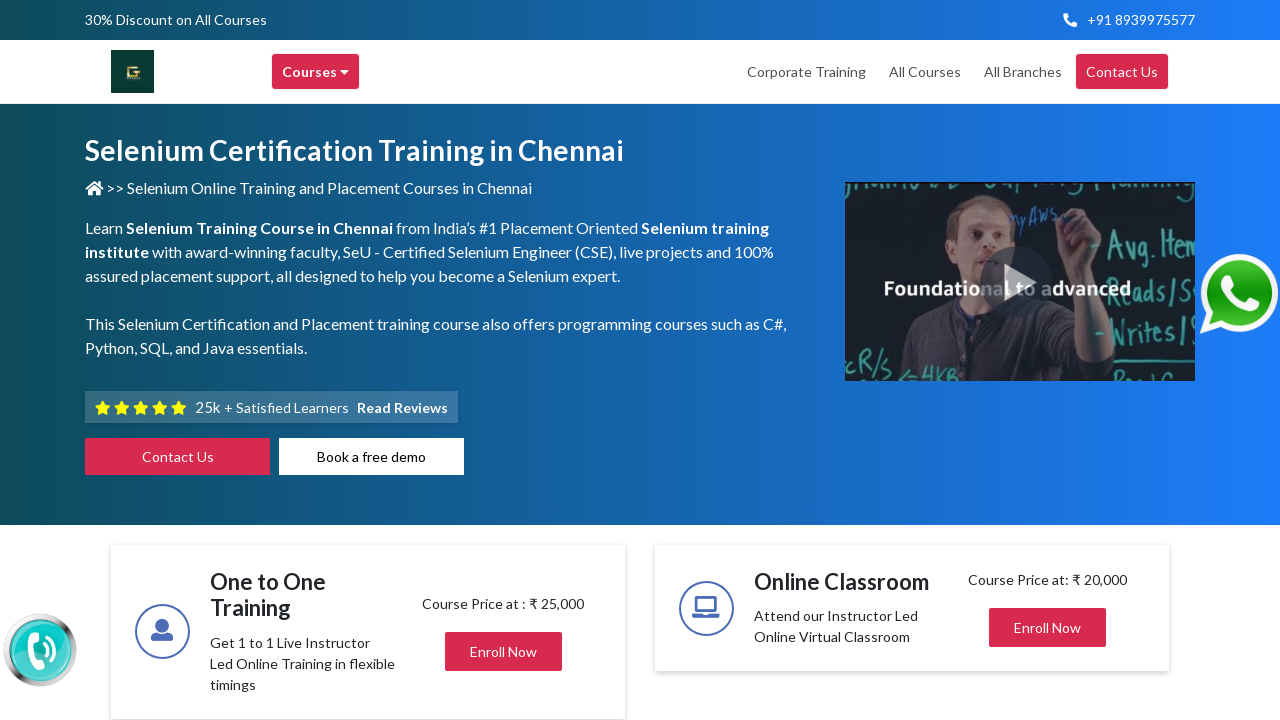

Verified that page title is not empty
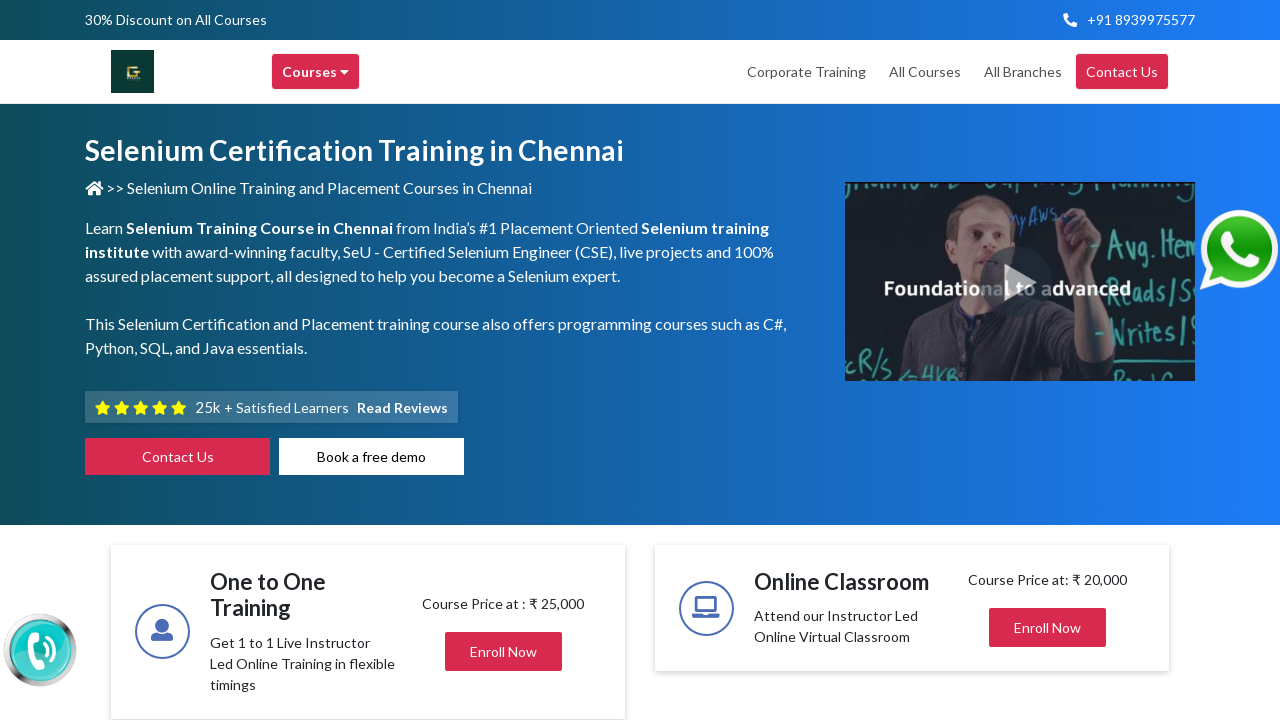

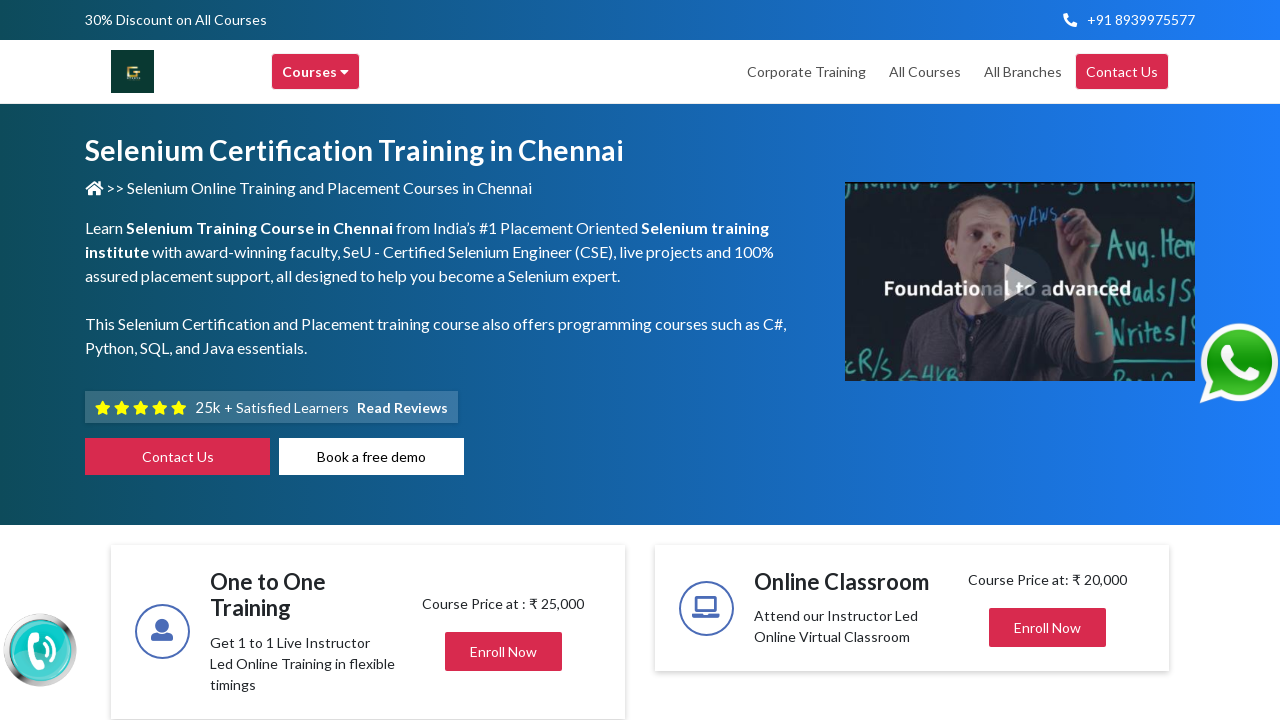